Navigates to a test page and verifies that sidebar links are present and accessible

Starting URL: https://omayo.blogspot.com/

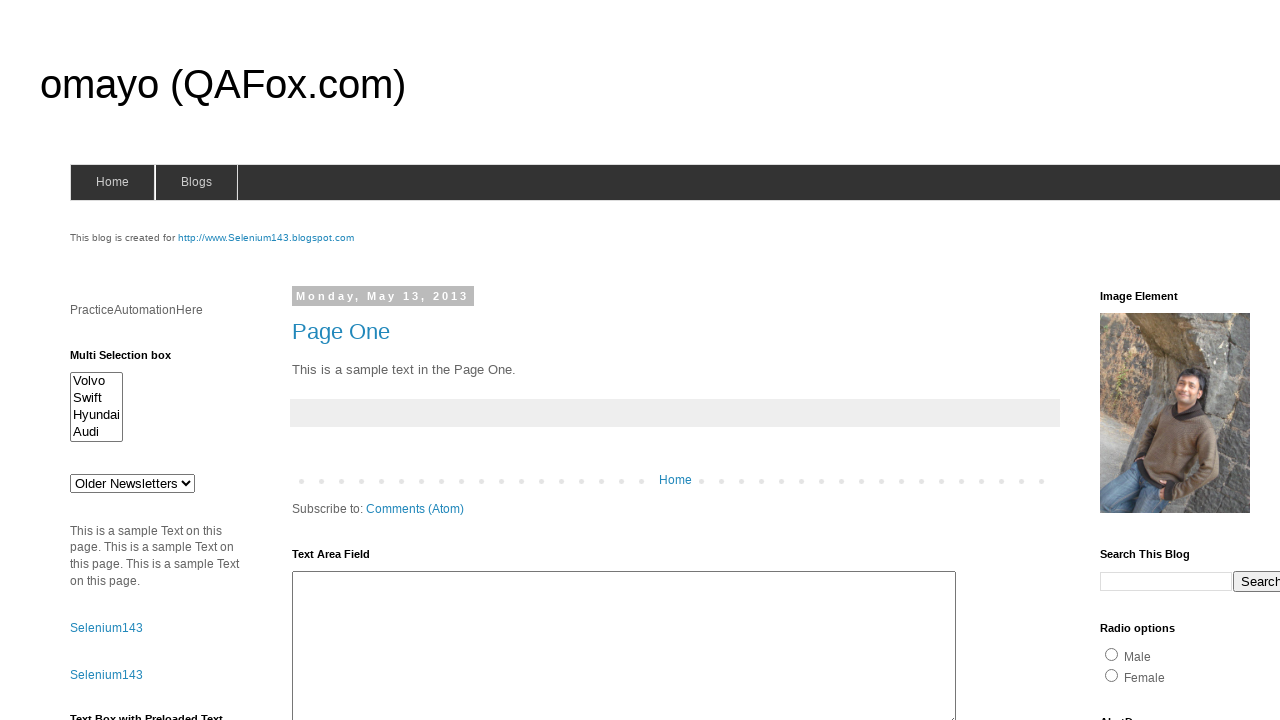

Navigated to https://omayo.blogspot.com/
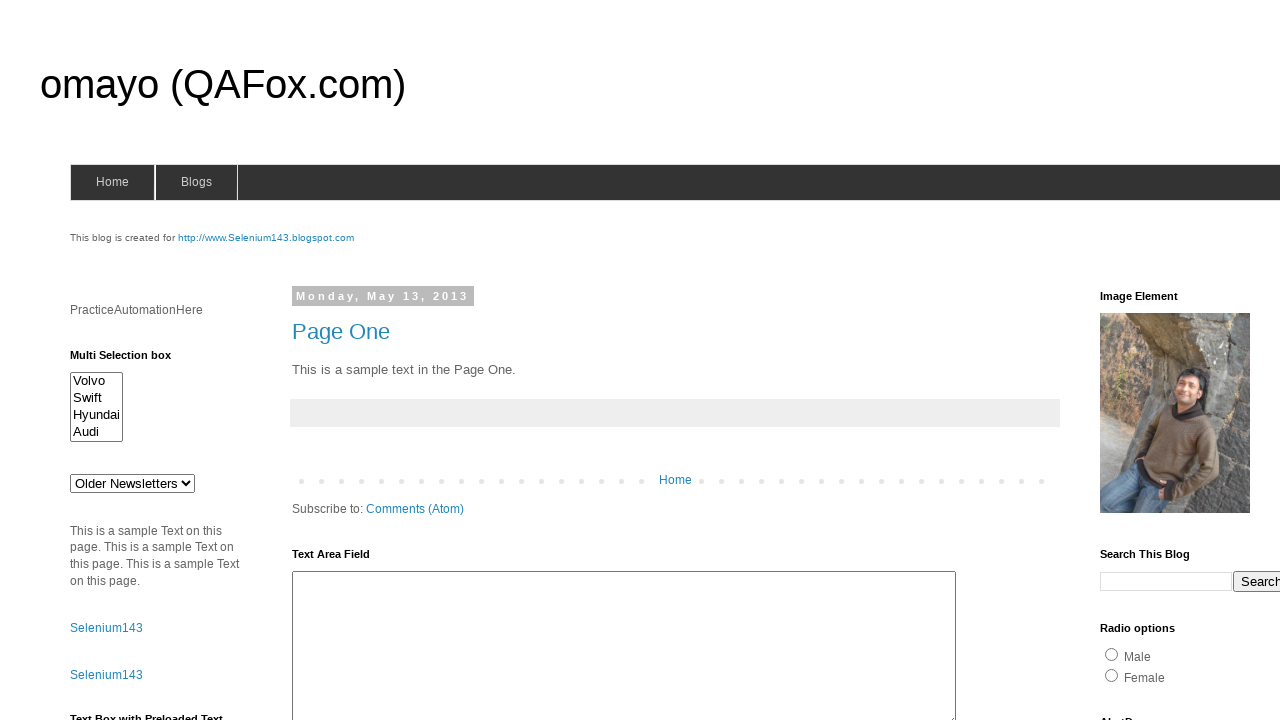

Sidebar links selector is now present and visible
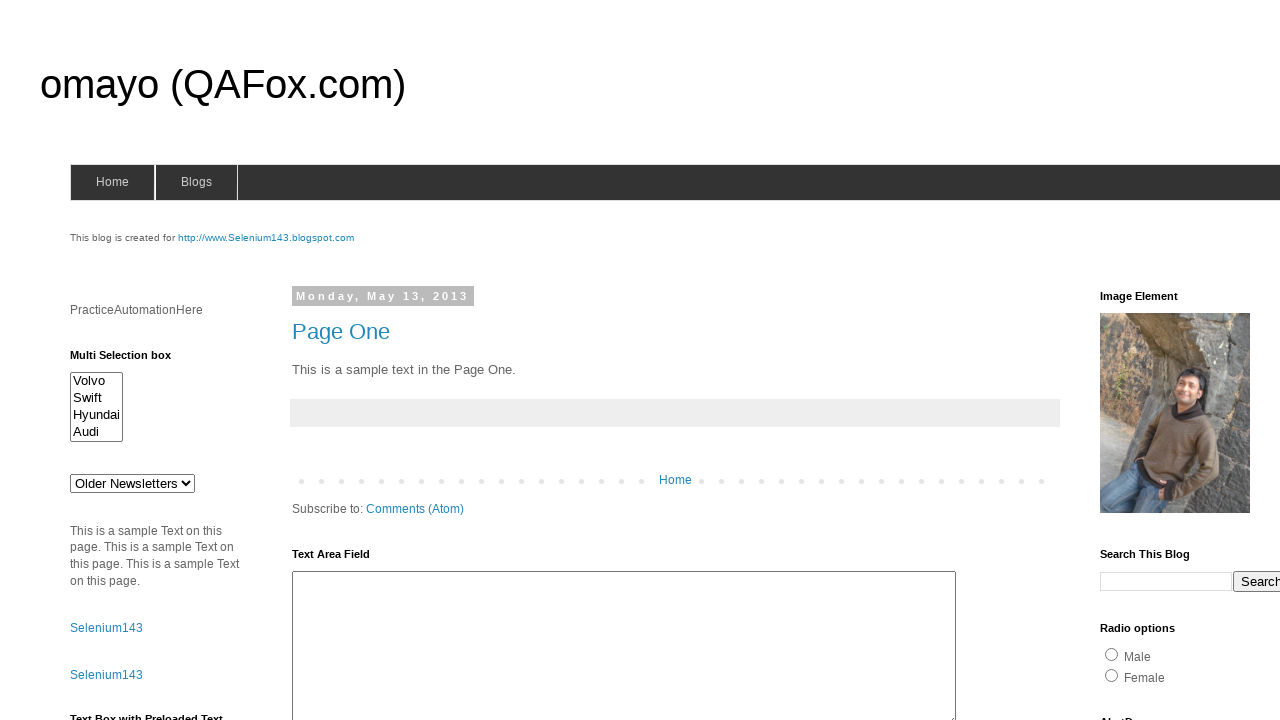

Located all sidebar links using XPath selector
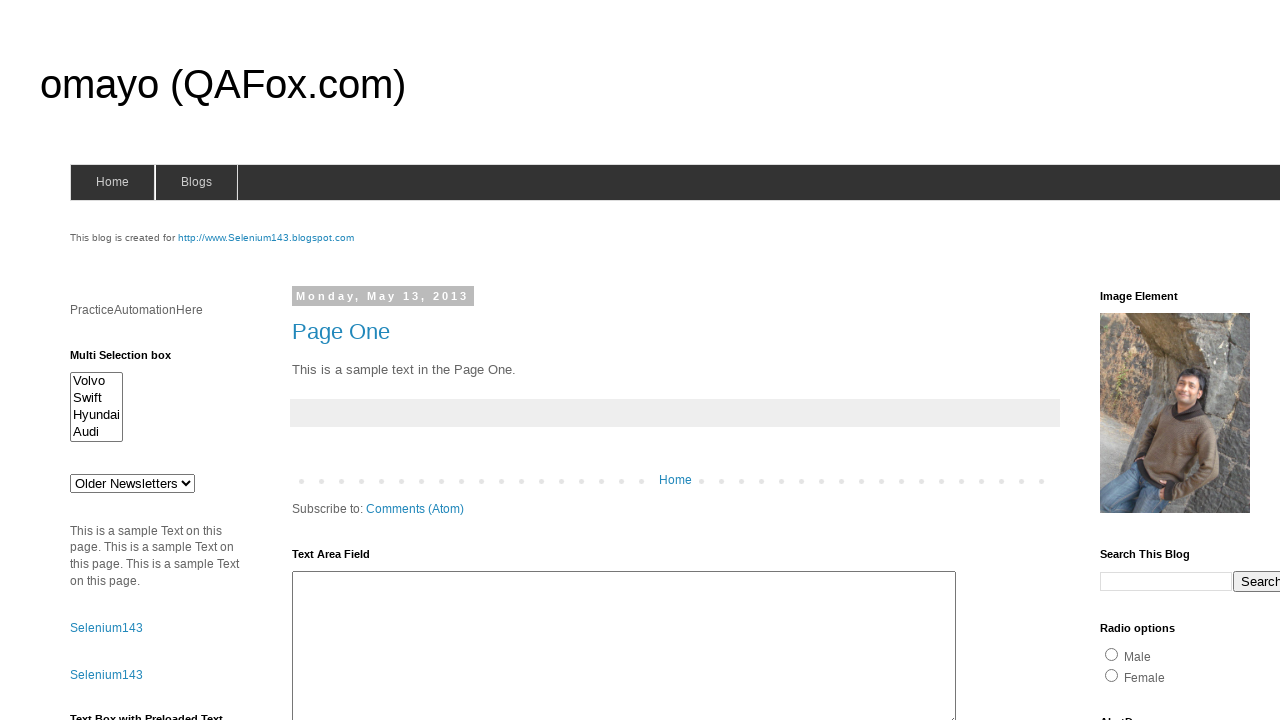

First sidebar link is accessible and ready for interaction
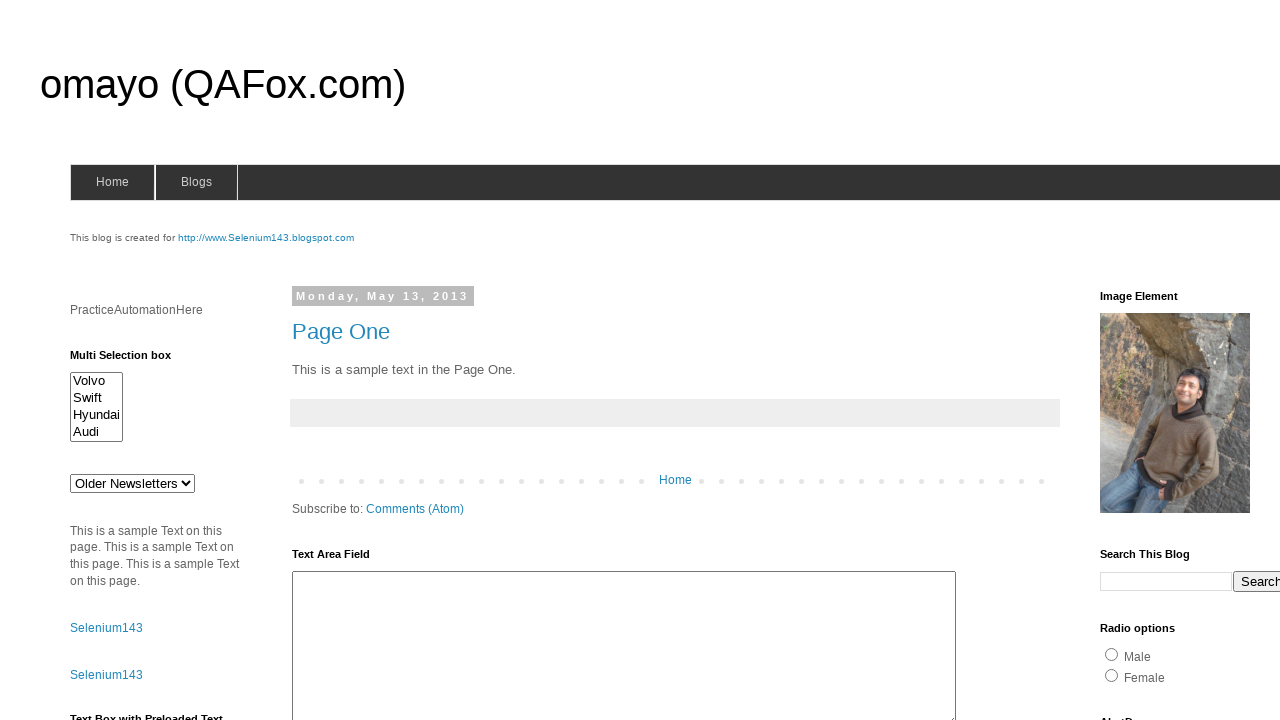

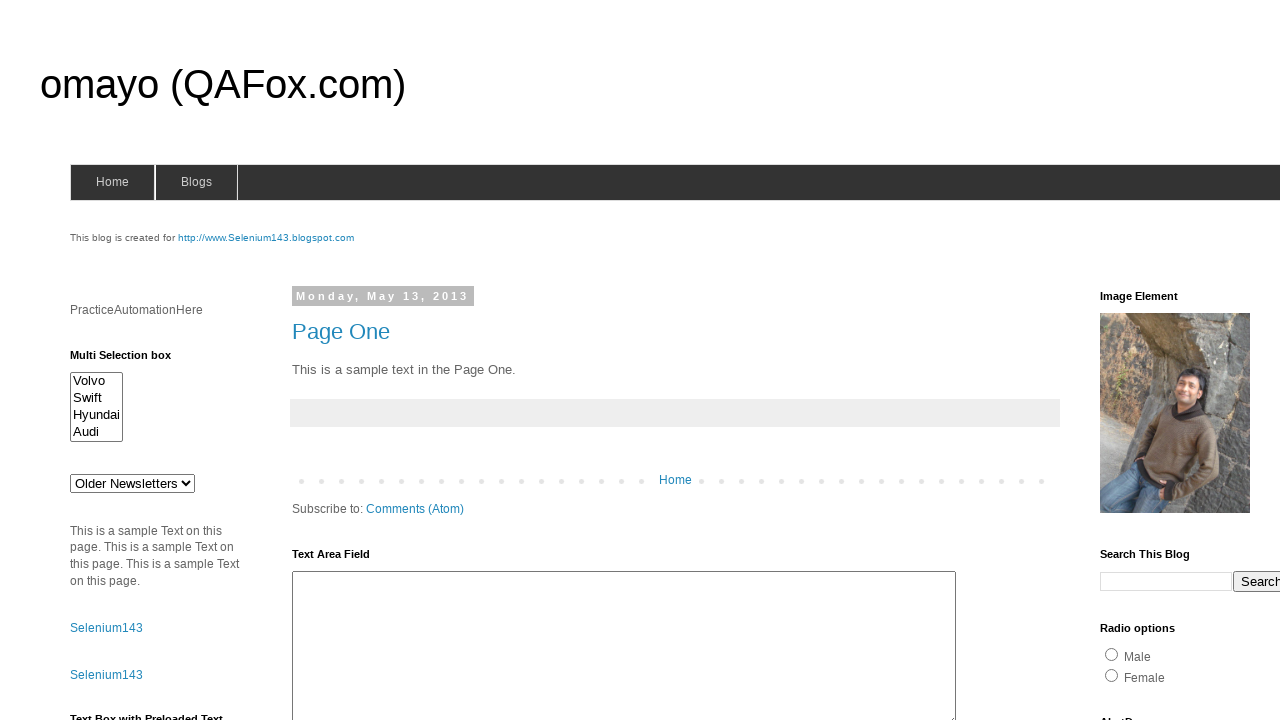